Tests the DemoQA Text Box form by navigating to Elements section, filling out full name, email, current address, and permanent address fields, then submitting the form.

Starting URL: https://demoqa.com

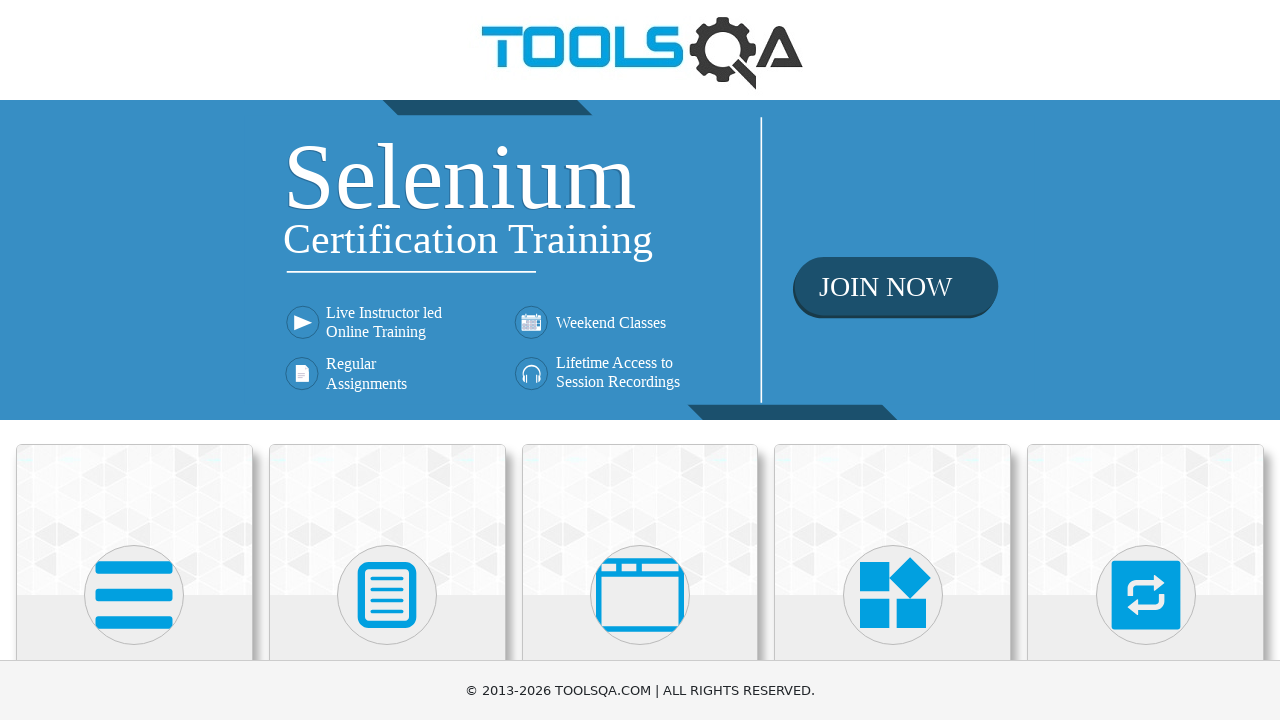

Clicked on Elements card (first avatar) at (134, 595) on (//div[@class='avatar mx-auto white'])[1]
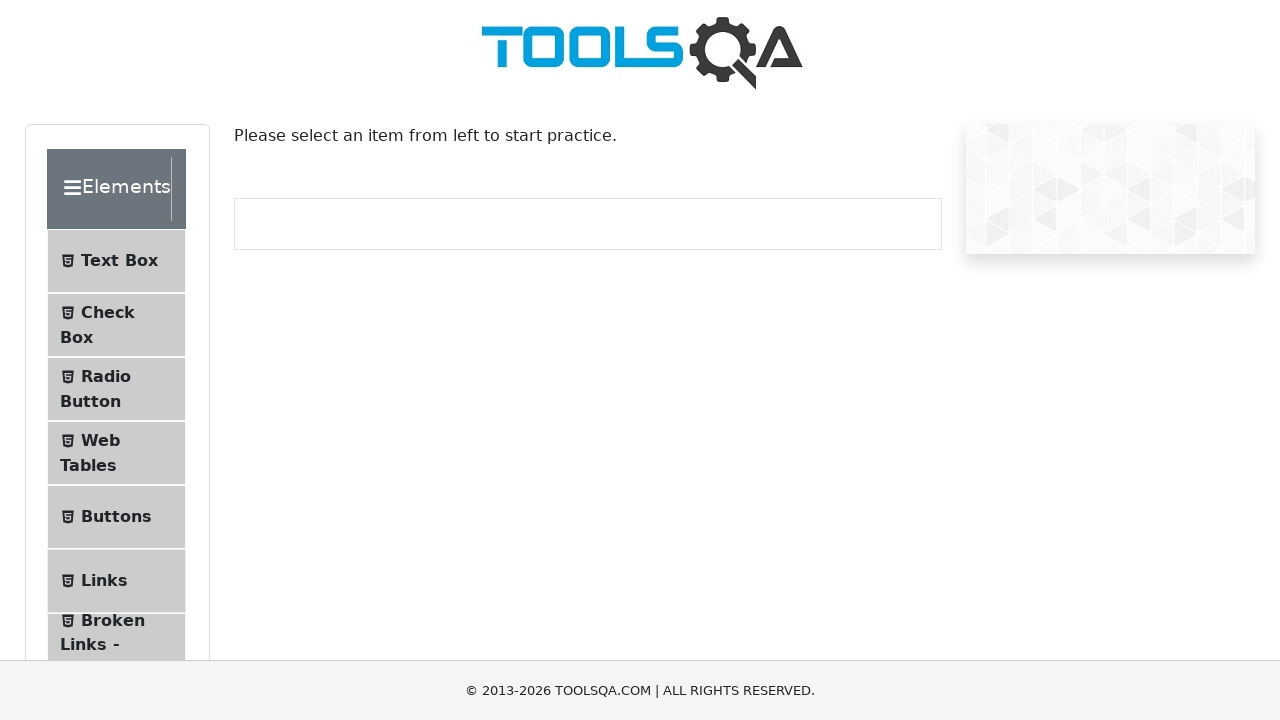

Clicked on Text Box menu item at (116, 261) on #item-0
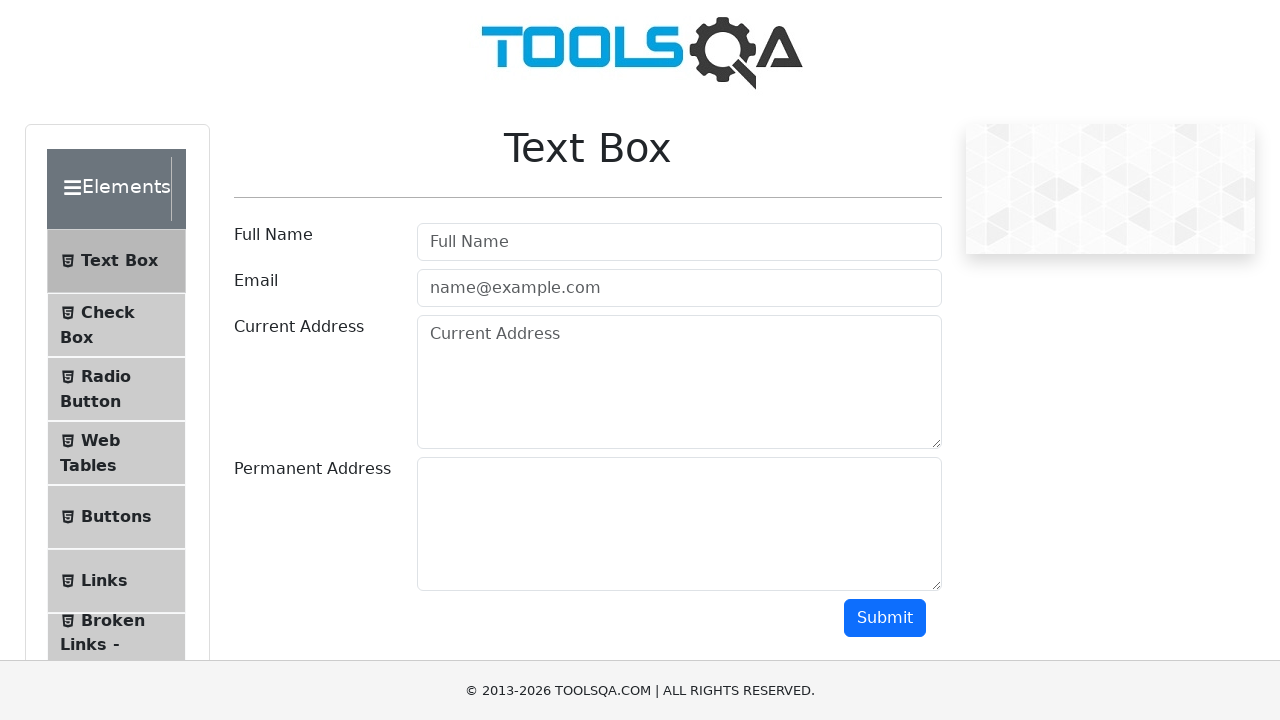

Scrolled down 350px to view form fields
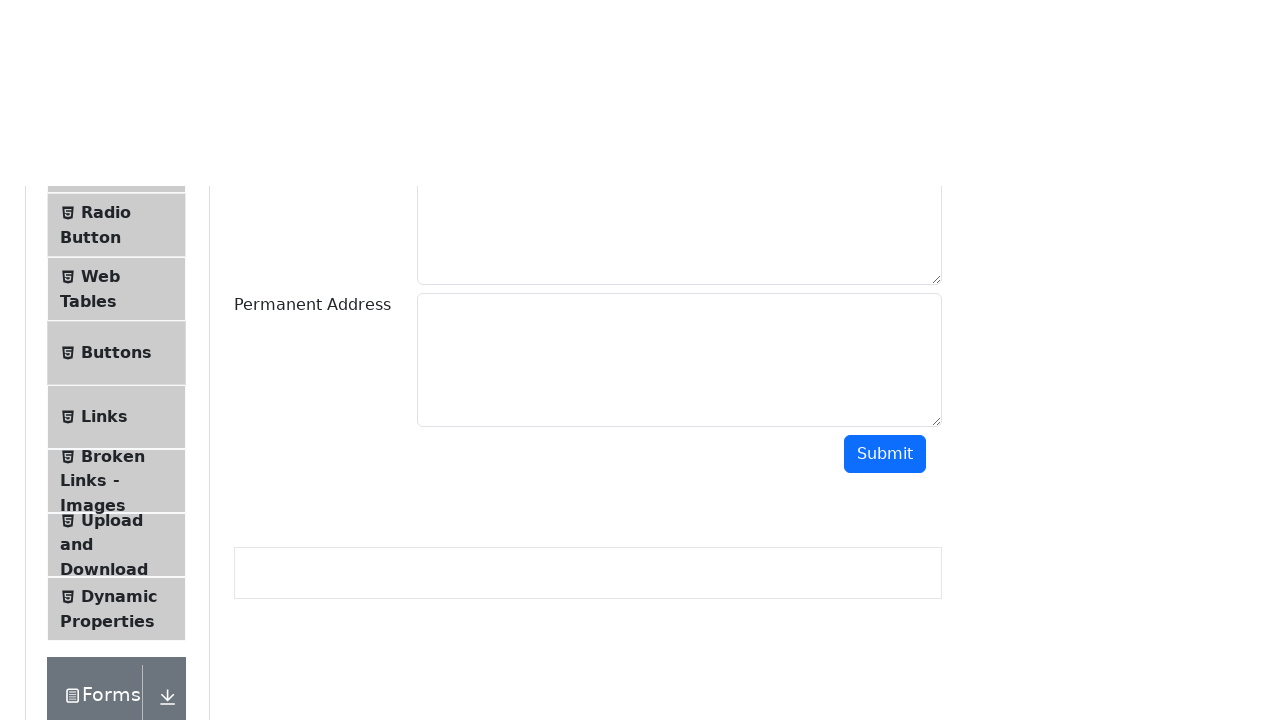

Filled full name field with 'John Smith' on #userName
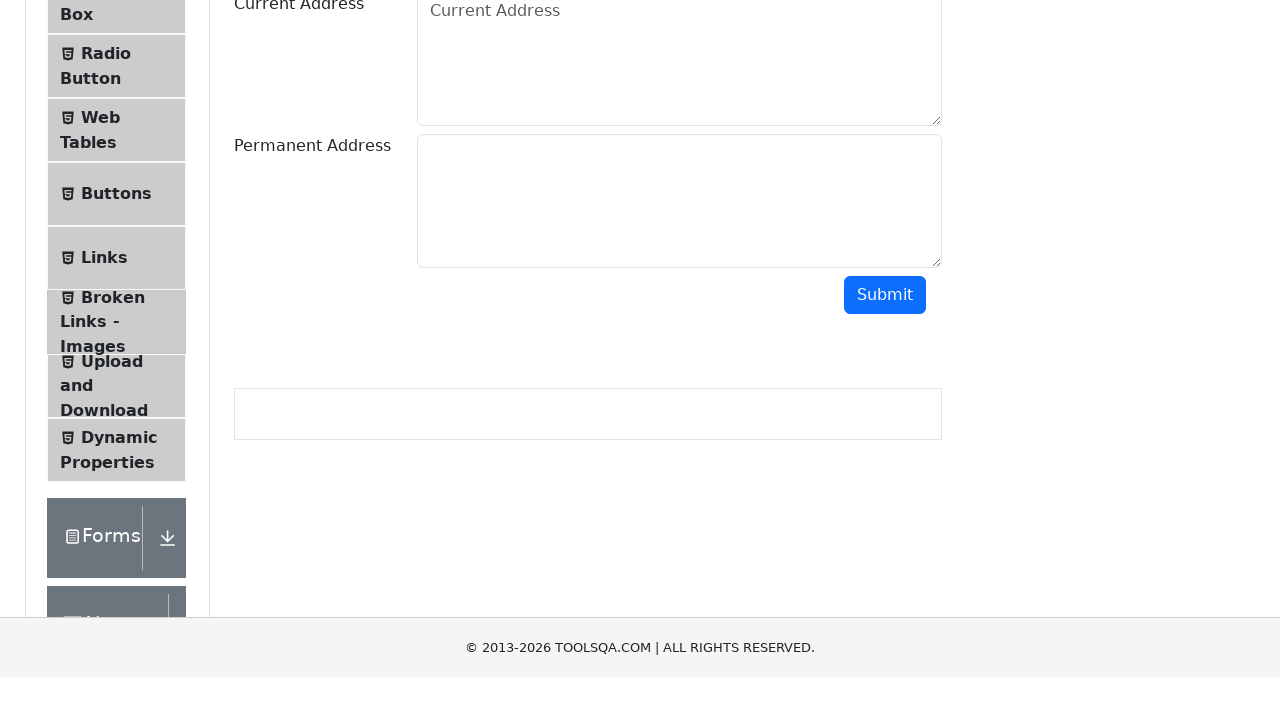

Filled email field with 'john.smith@example.com' on #userEmail
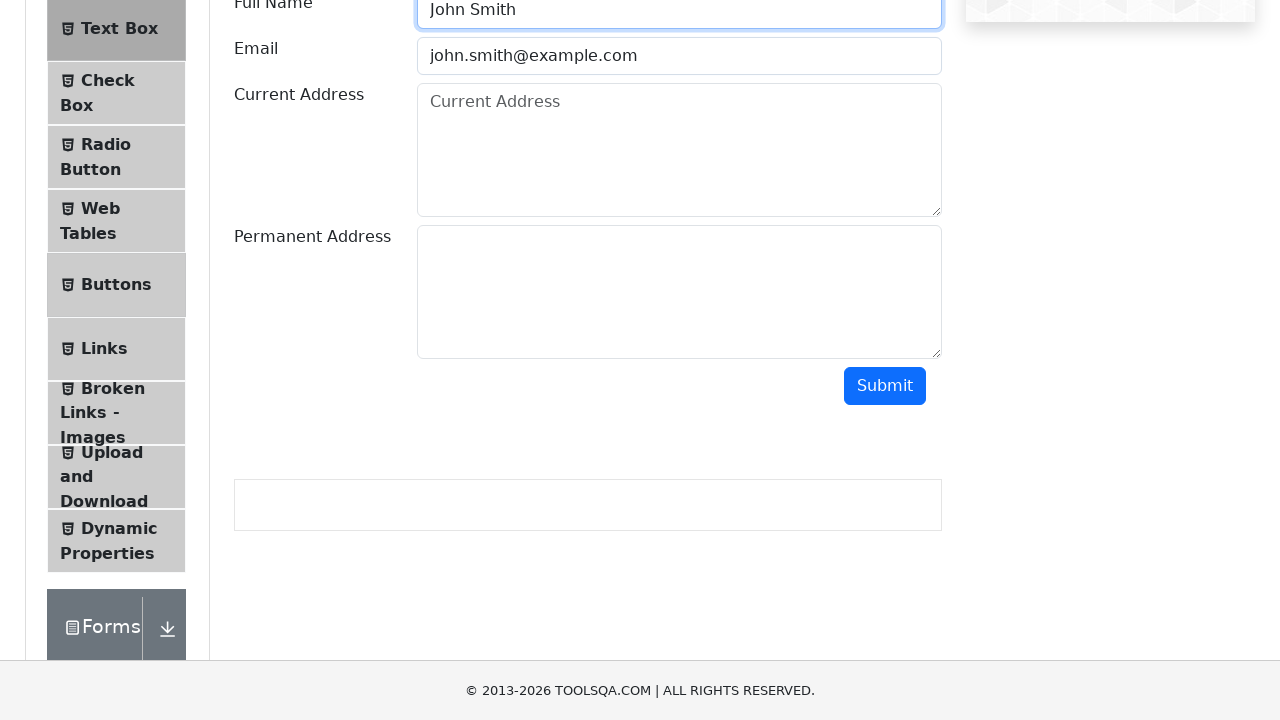

Filled current address field with '123 Main Street, New York, NY 10001' on #currentAddress
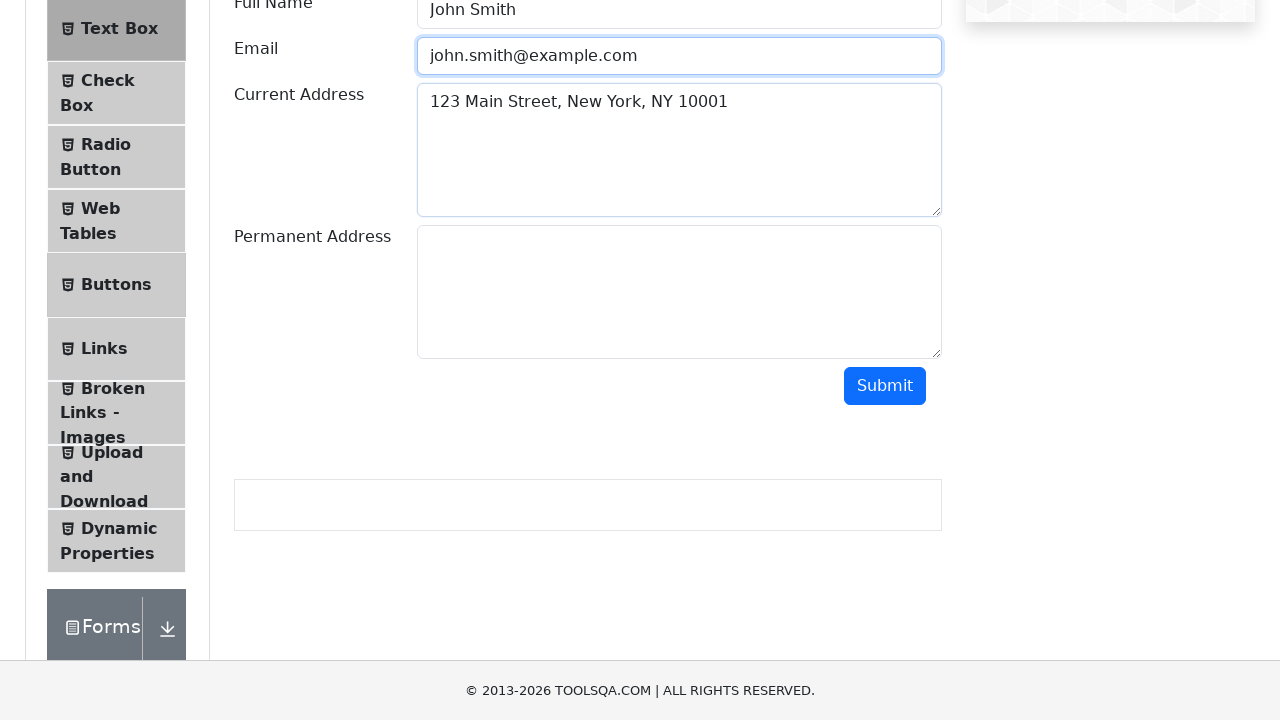

Filled permanent address field with '456 Oak Avenue, Los Angeles, CA 90001' on #permanentAddress
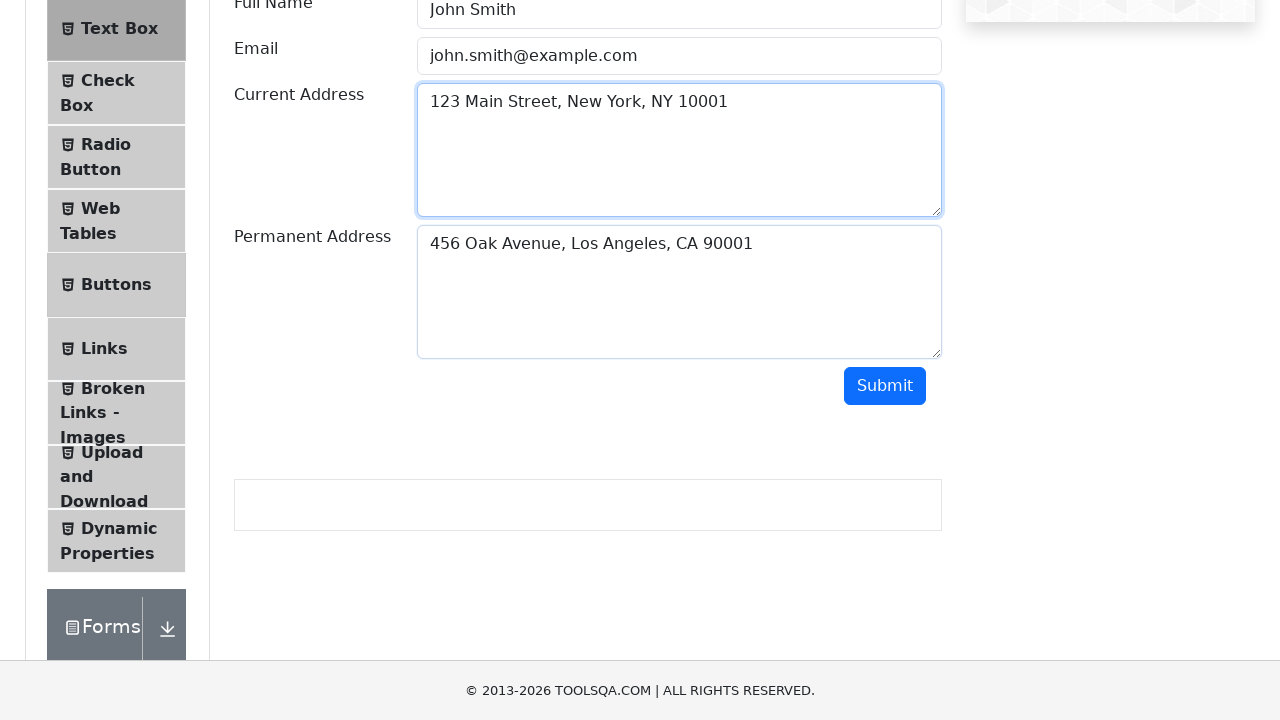

Clicked submit button to submit the form at (885, 386) on #submit
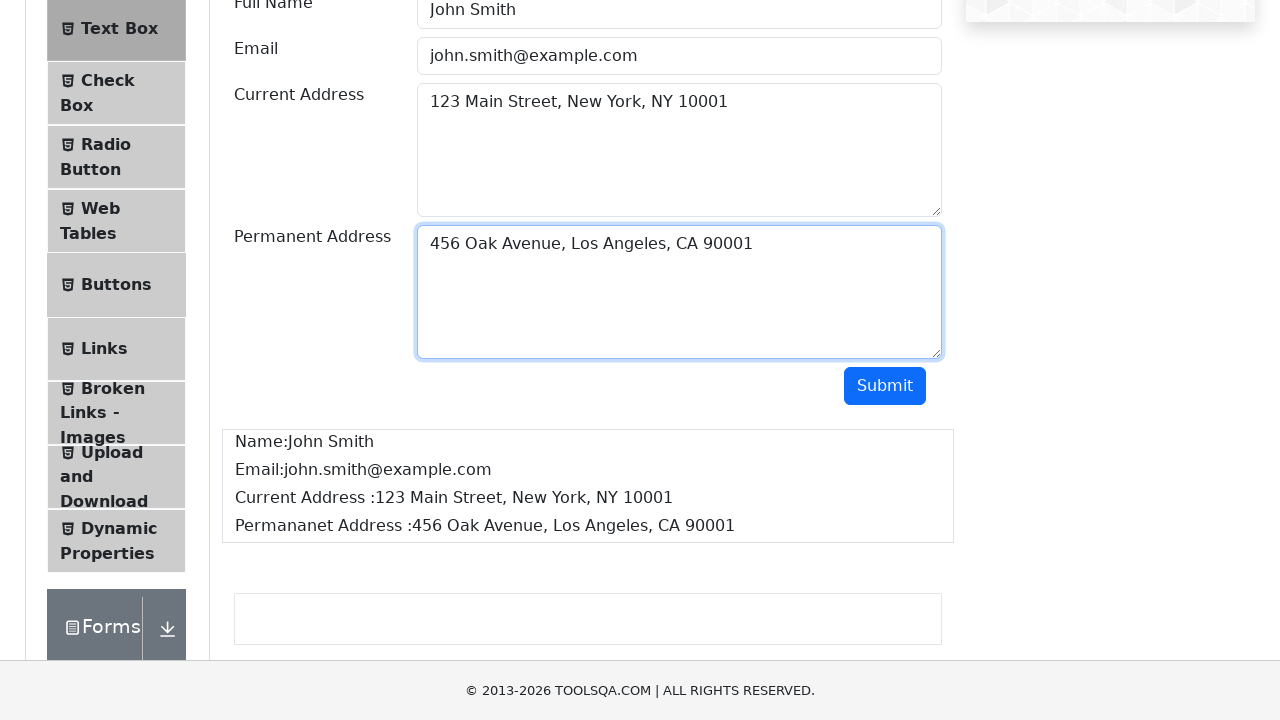

Form submission output appeared on page
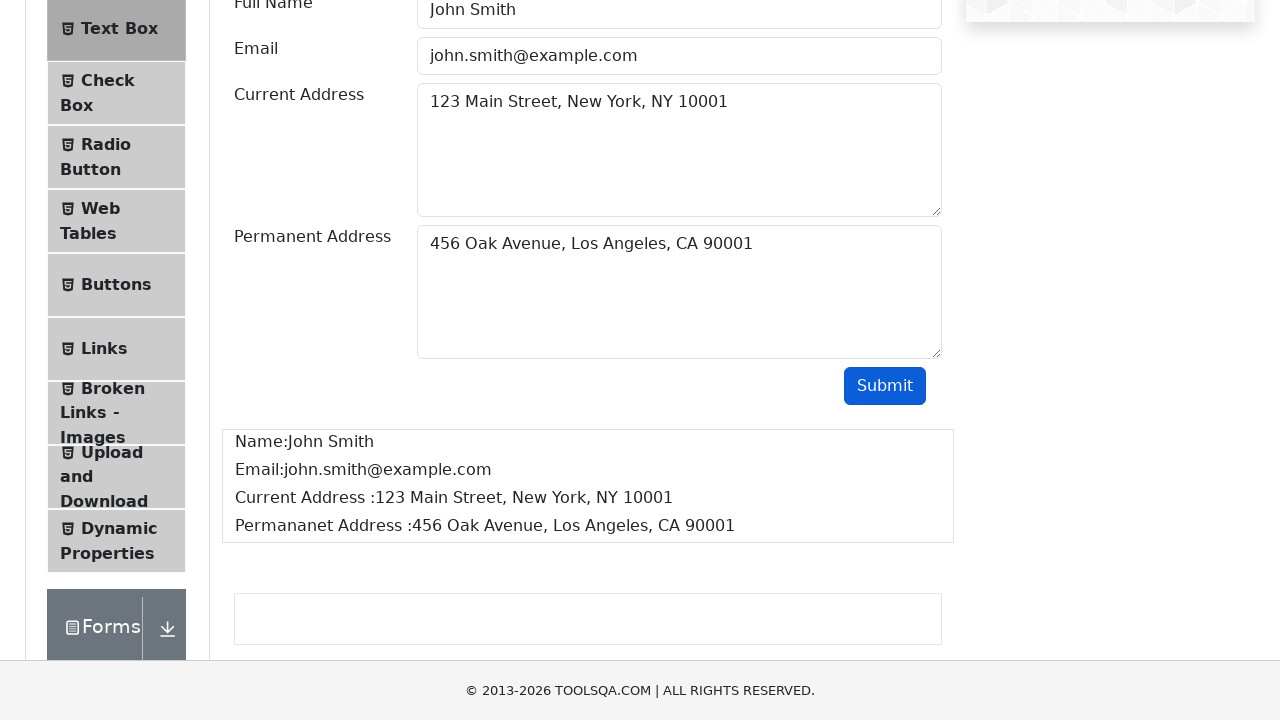

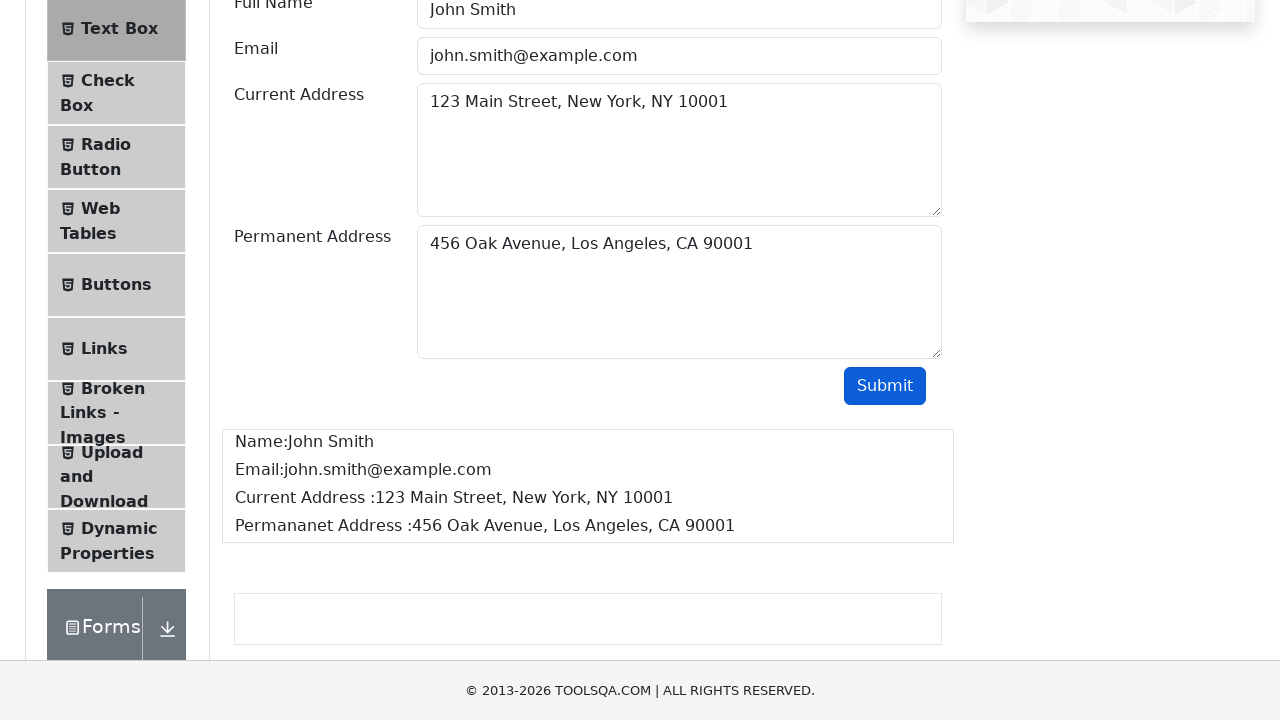